Tests keyboard actions by typing text in uppercase into a first name field using SHIFT key modifier

Starting URL: https://awesomeqa.com/practice.html

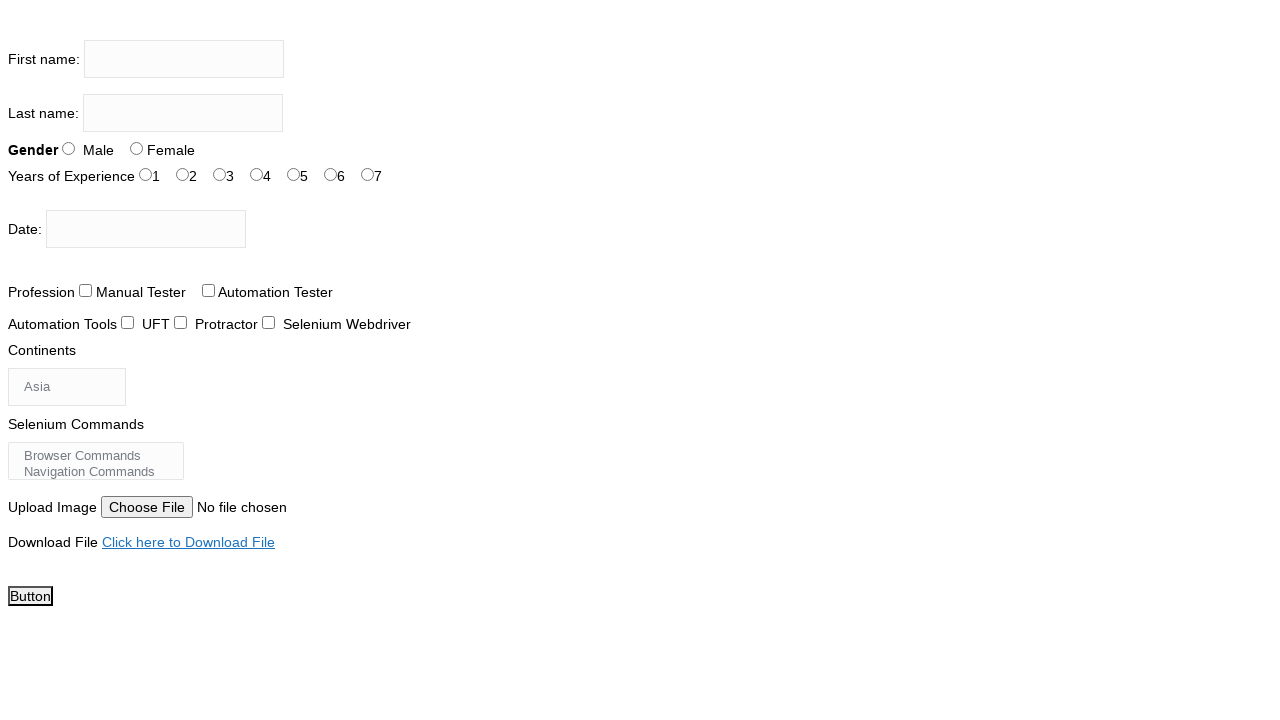

Pressed Shift+F to type uppercase 'F' in first name field on input[name='firstname']
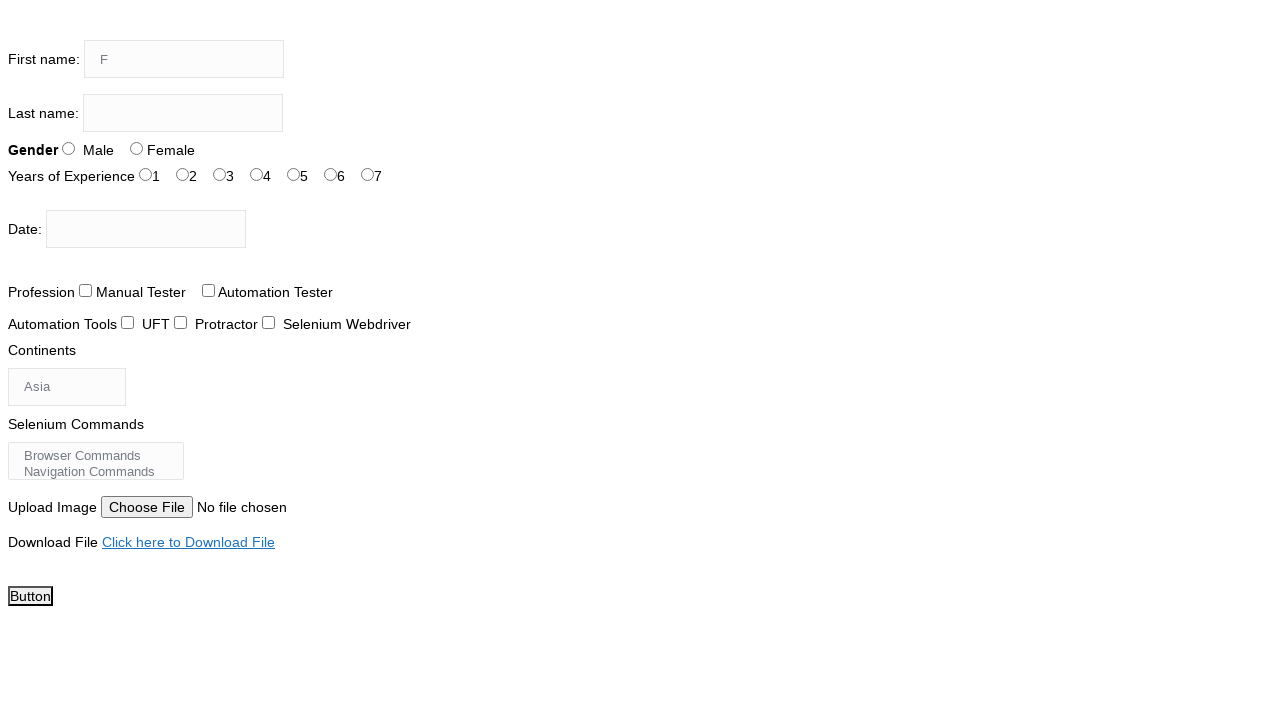

Pressed Shift+I to type uppercase 'I' in first name field on input[name='firstname']
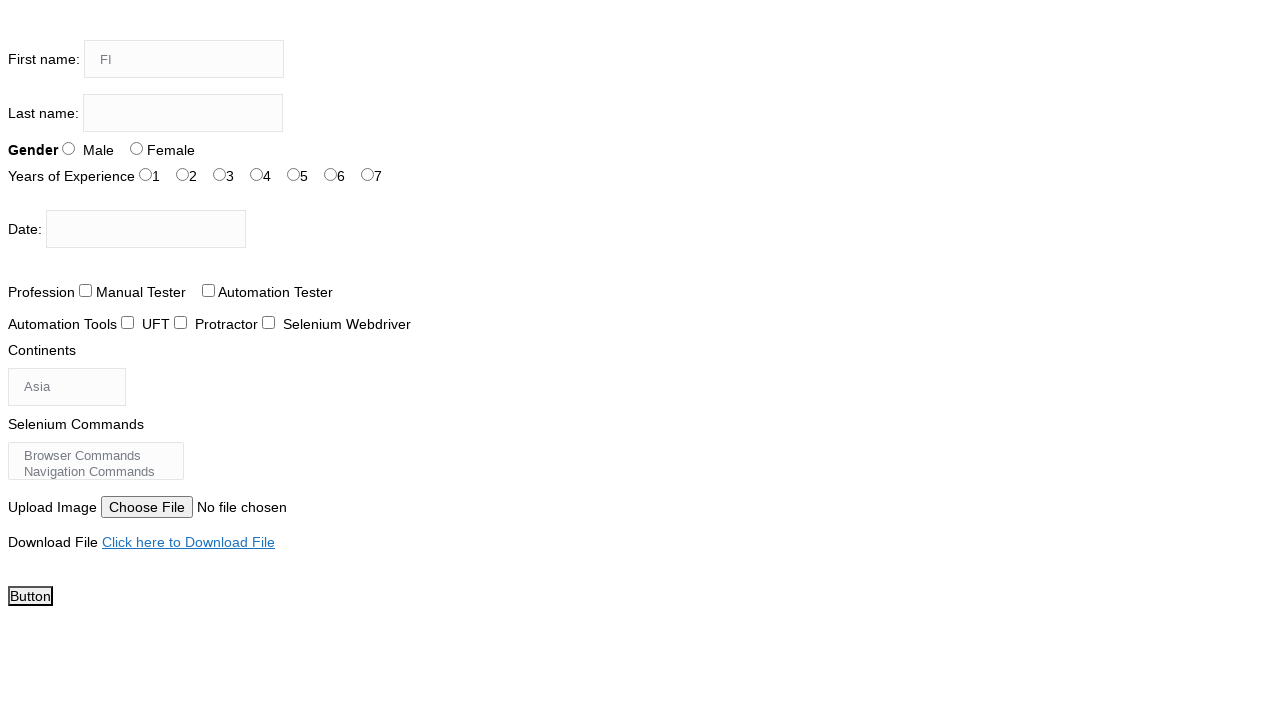

Pressed Shift+R to type uppercase 'R' in first name field on input[name='firstname']
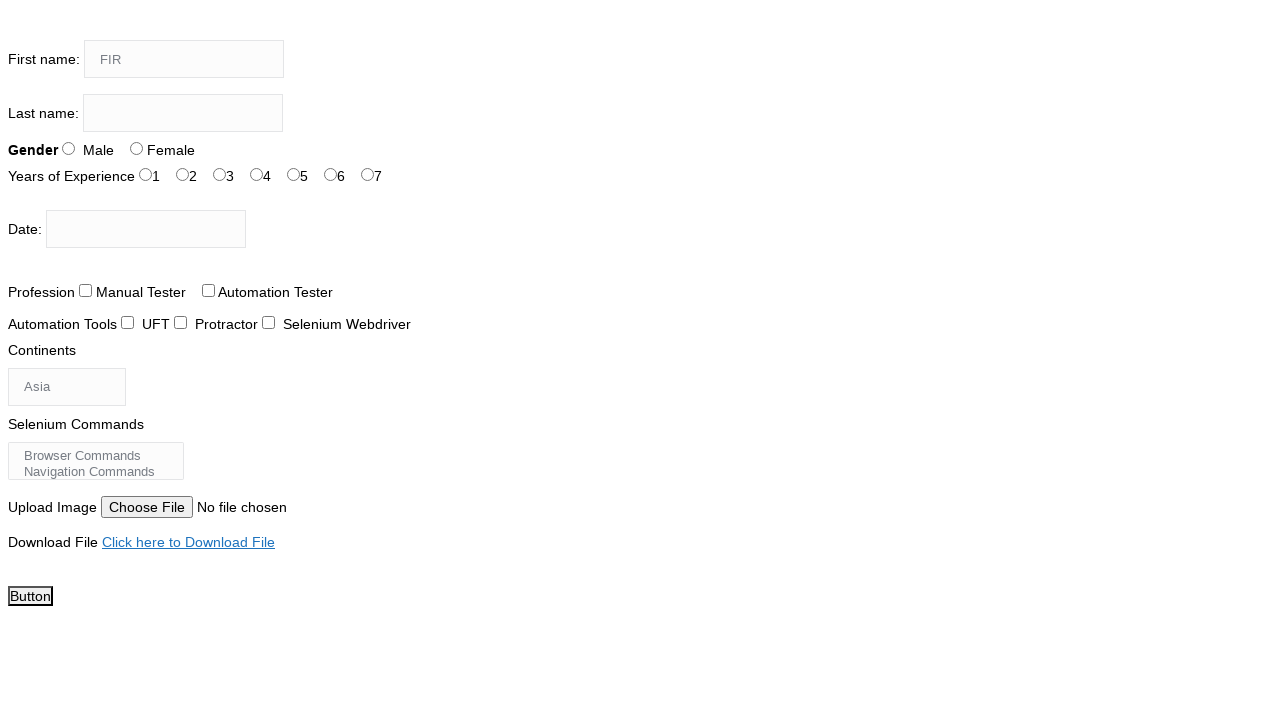

Pressed Shift+S to type uppercase 'S' in first name field on input[name='firstname']
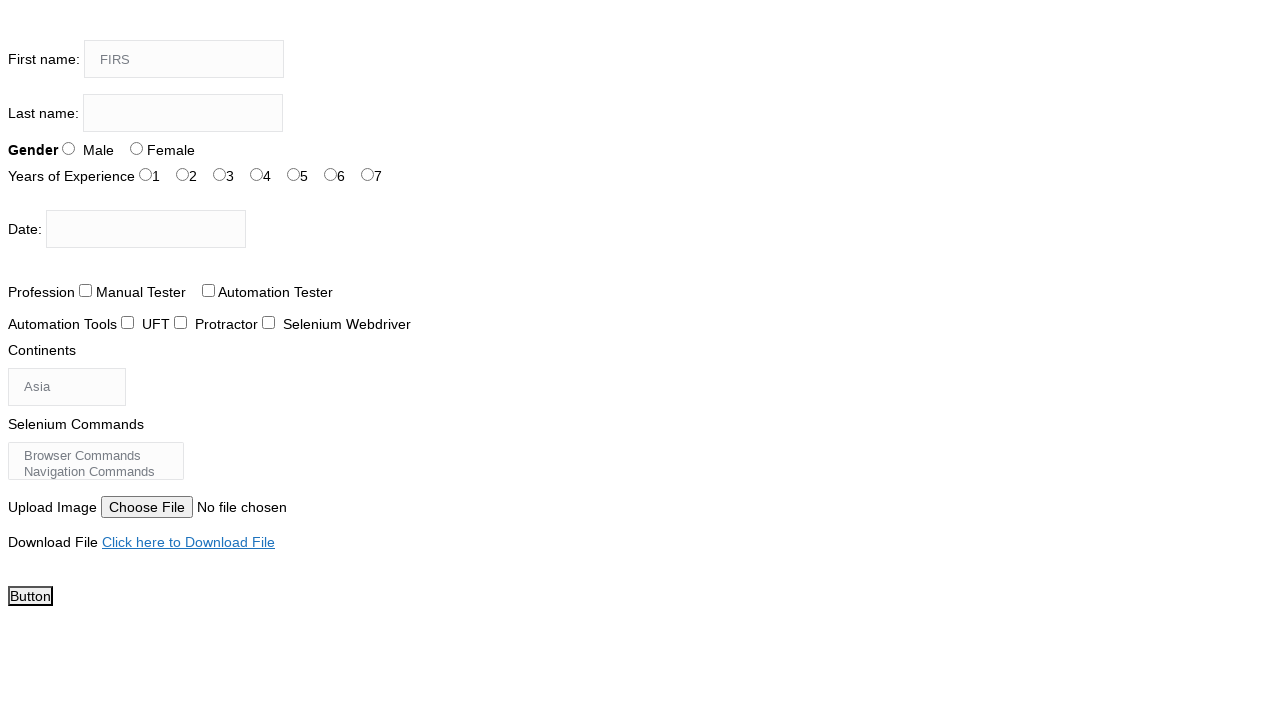

Pressed Shift+T to type uppercase 'T' in first name field on input[name='firstname']
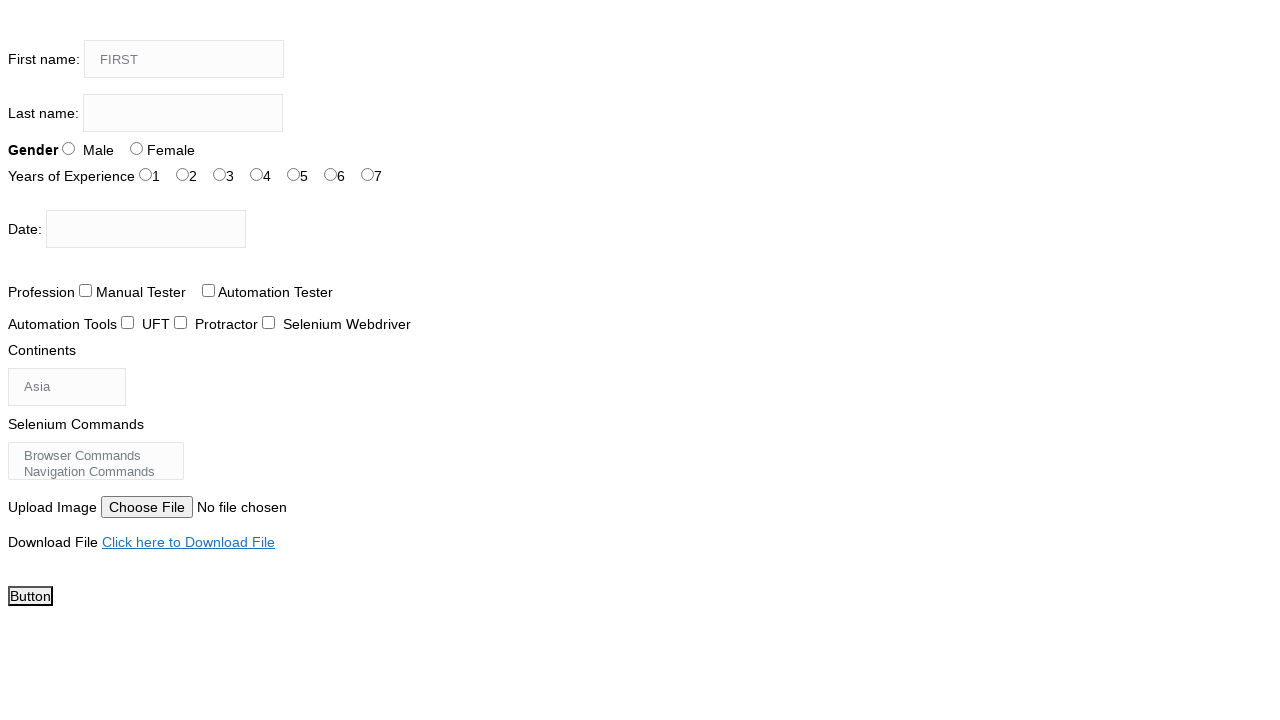

Pressed Shift+N to type uppercase 'N' in first name field on input[name='firstname']
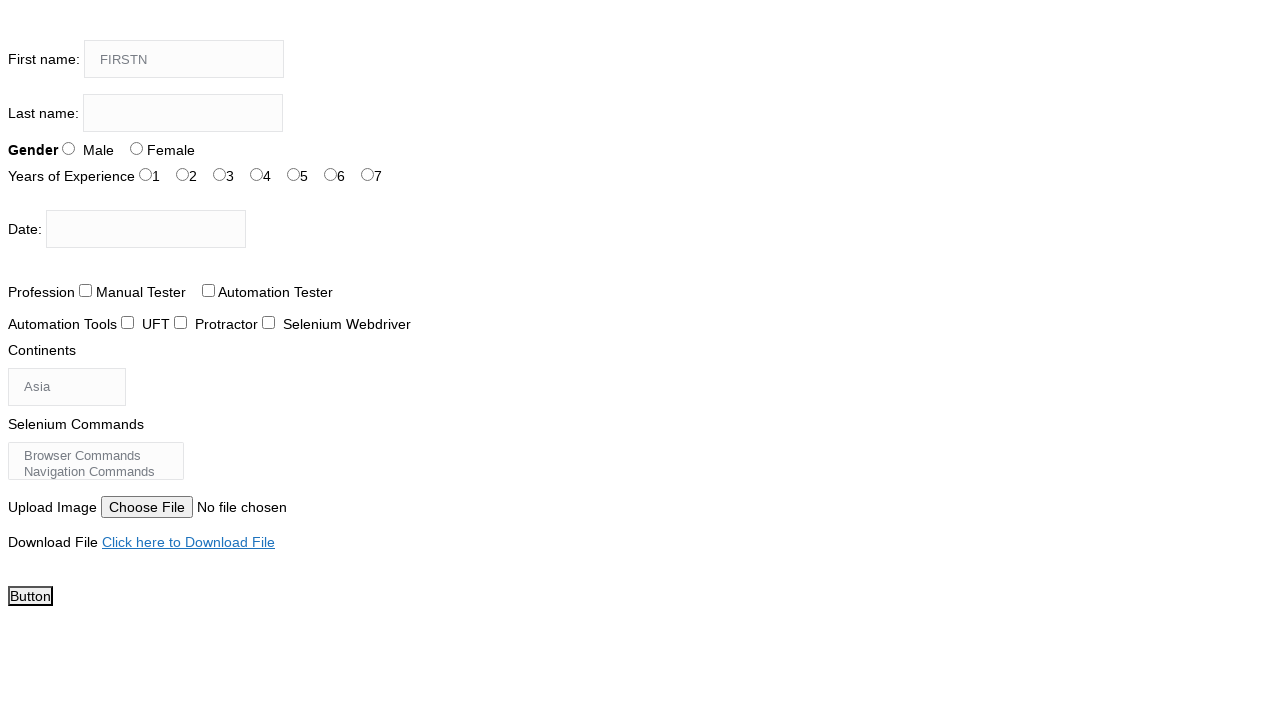

Pressed Shift+A to type uppercase 'A' in first name field on input[name='firstname']
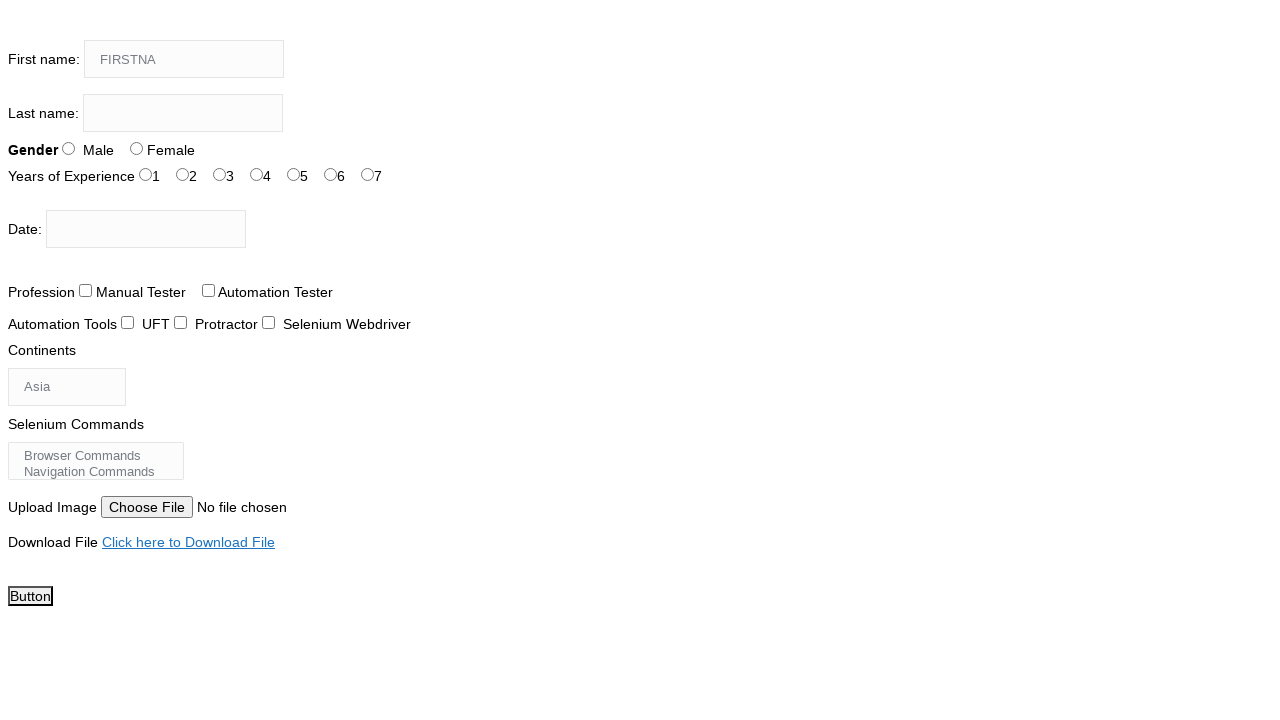

Pressed Shift+M to type uppercase 'M' in first name field on input[name='firstname']
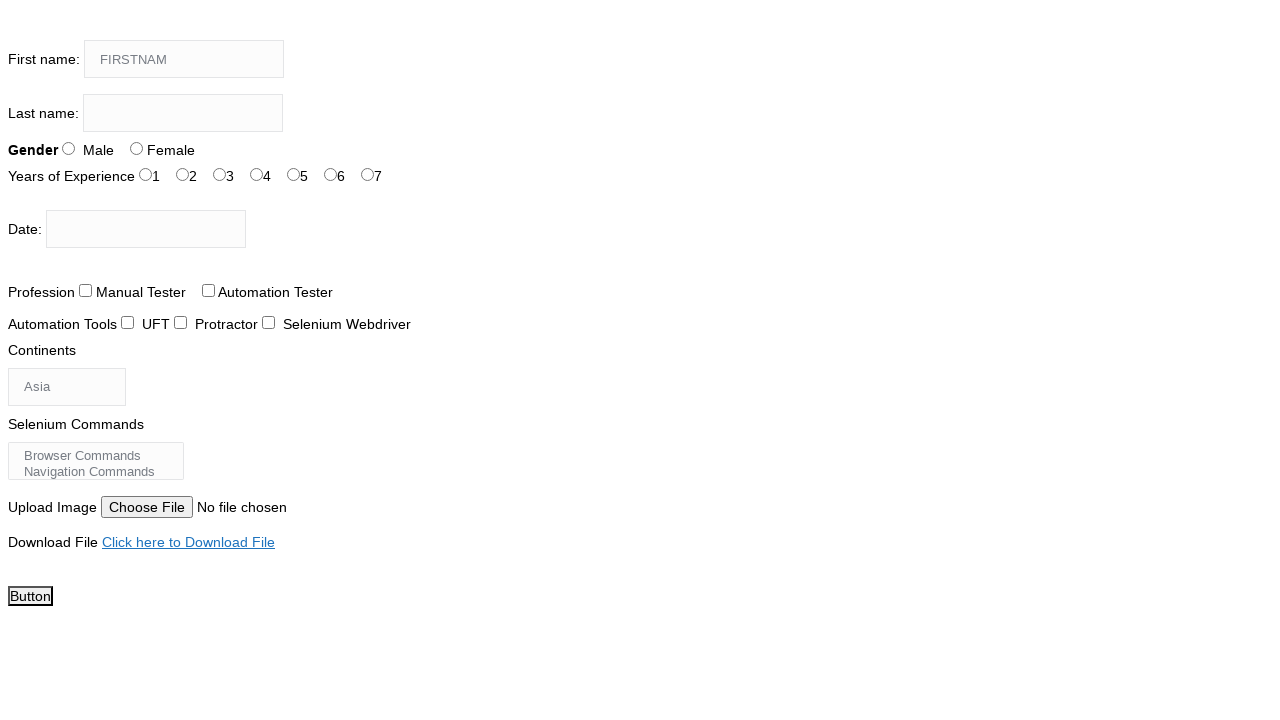

Pressed Shift+E to type uppercase 'E' in first name field, completing 'FIRSTNAME' on input[name='firstname']
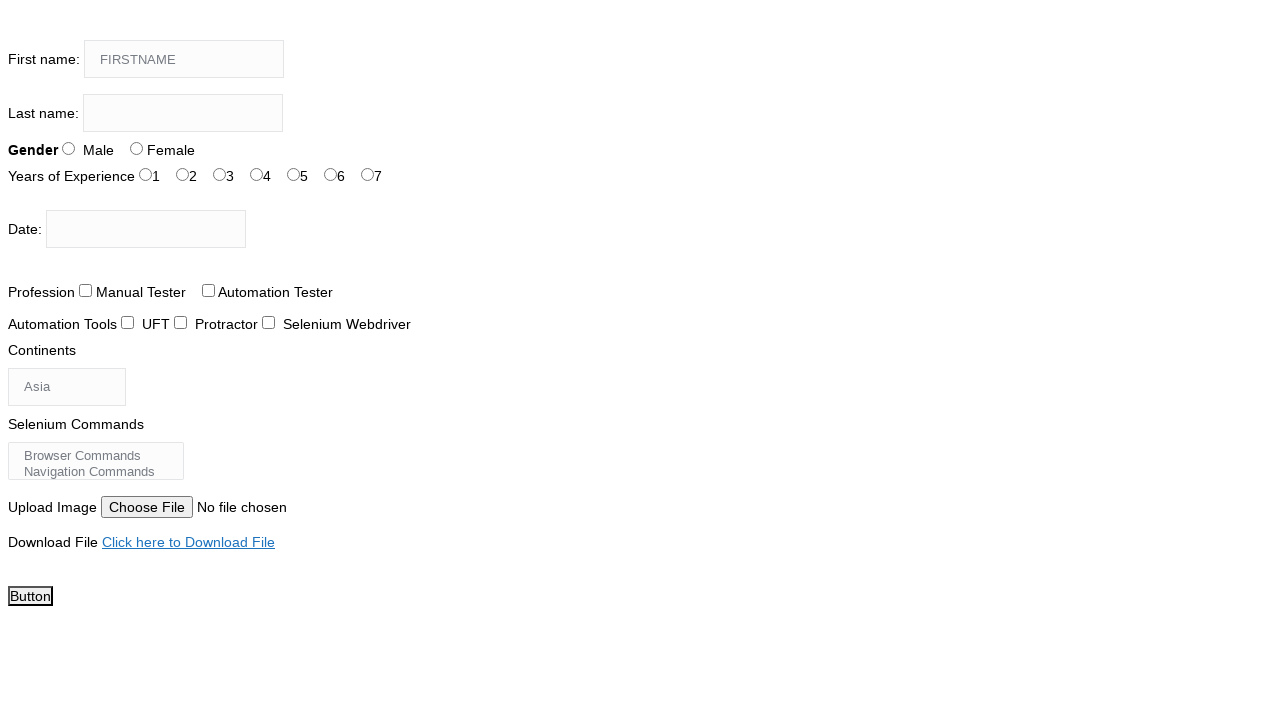

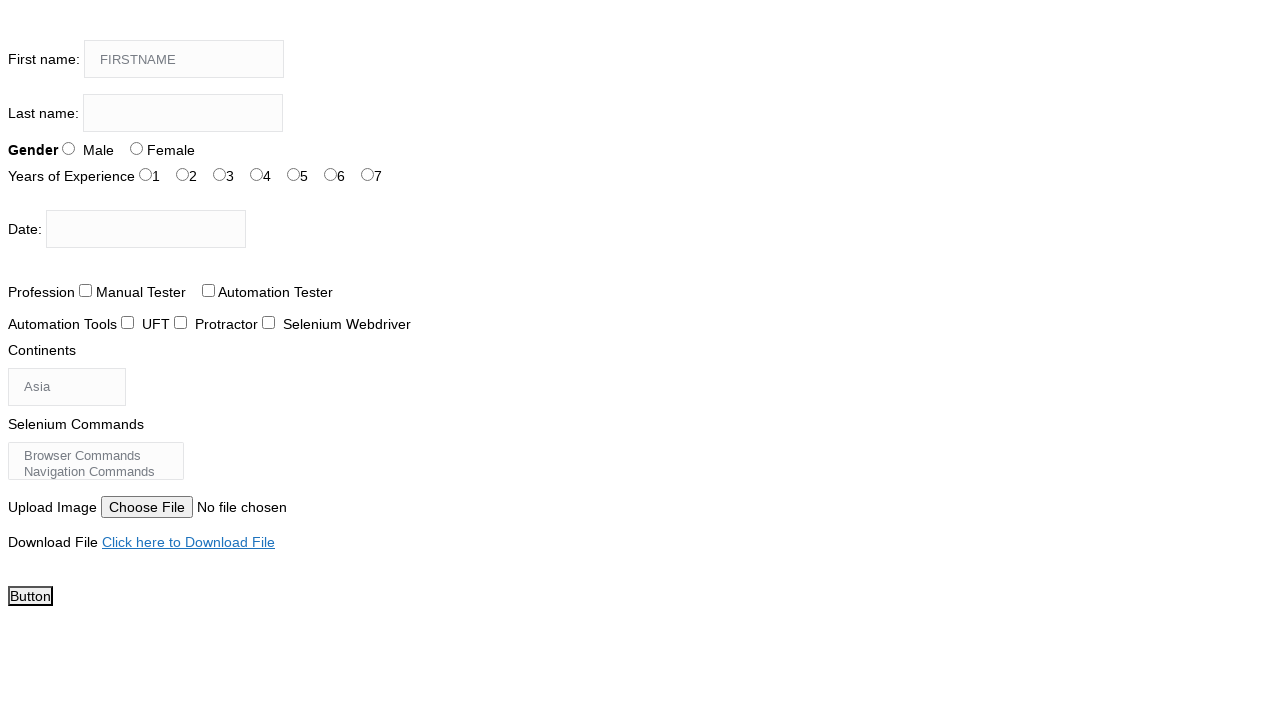